Demonstrates drag and drop functionality by dragging an element and dropping it onto a target area on the jQuery UI demo page

Starting URL: https://jqueryui.com/droppable/

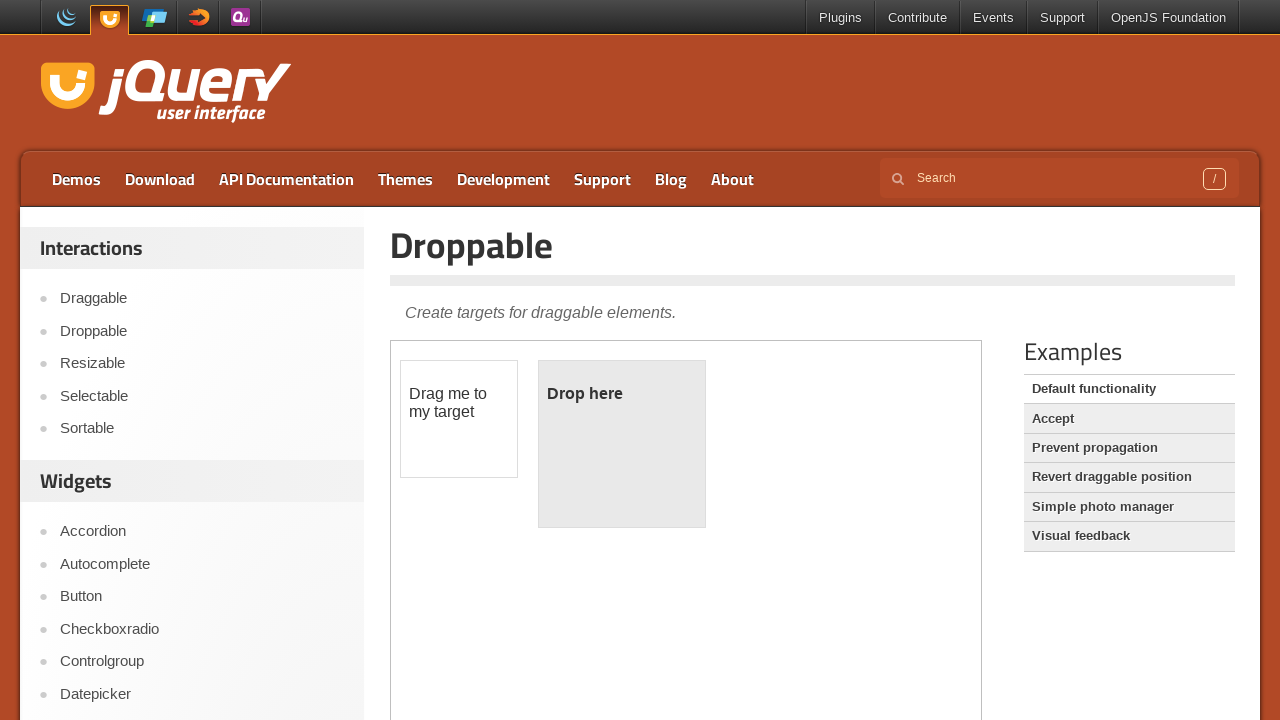

Located the first iframe containing the drag and drop demo
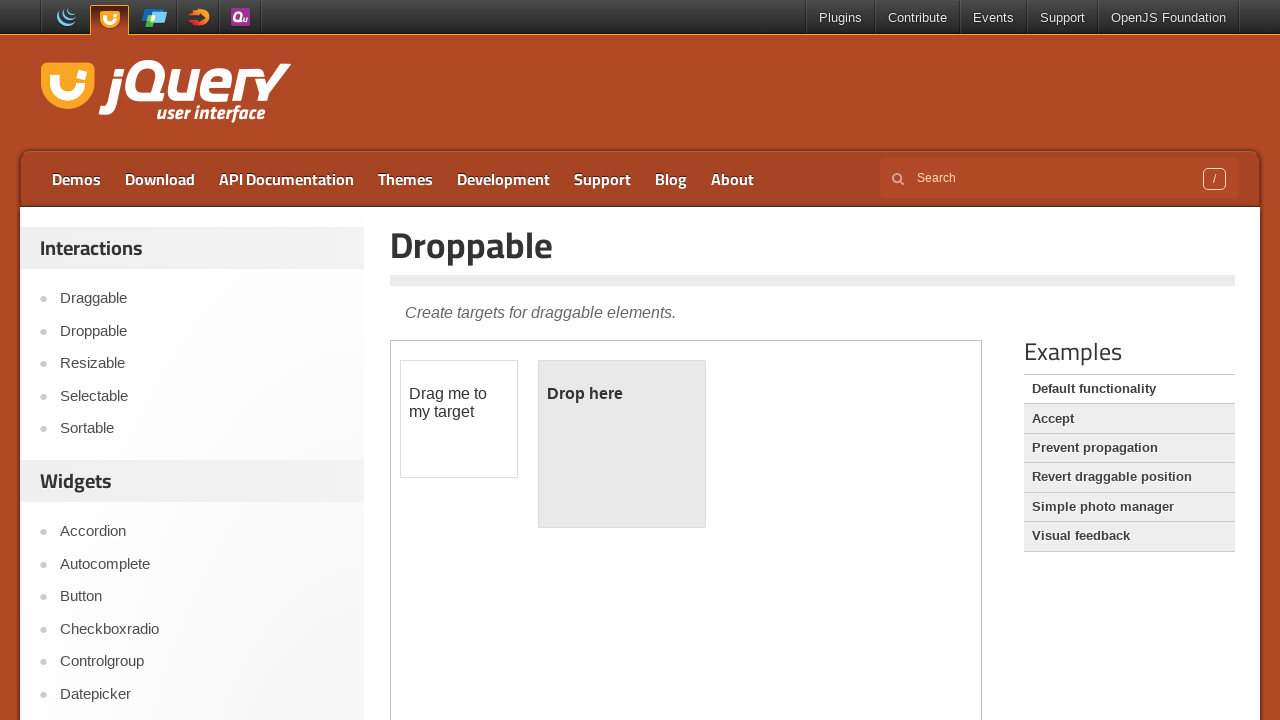

Located the draggable element with id 'draggable'
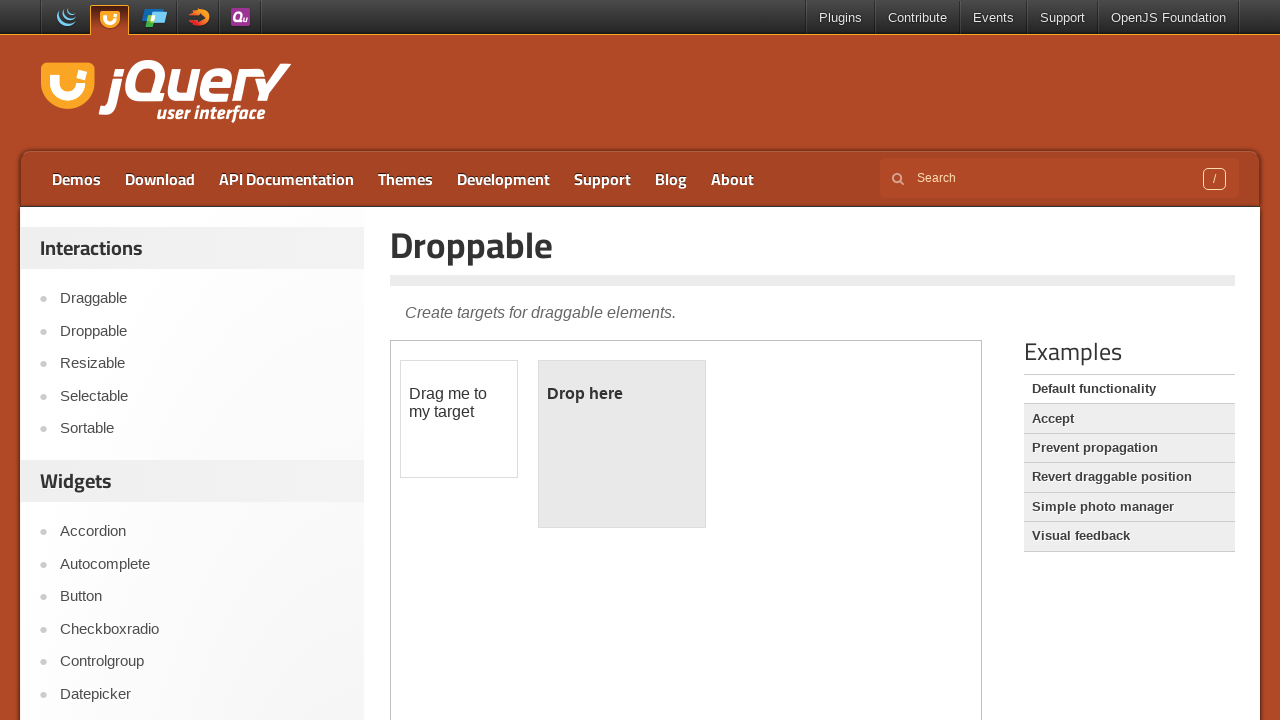

Located the droppable target element with id 'droppable'
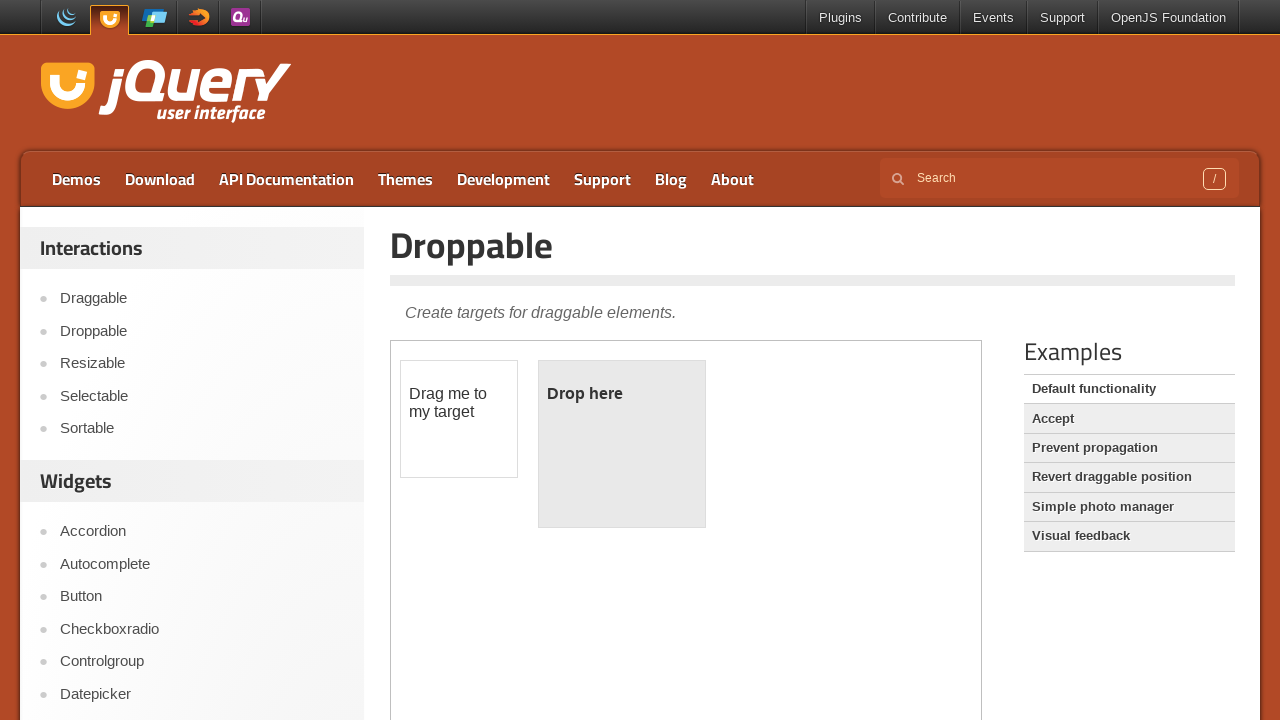

Dragged the draggable element and dropped it onto the droppable target area at (622, 444)
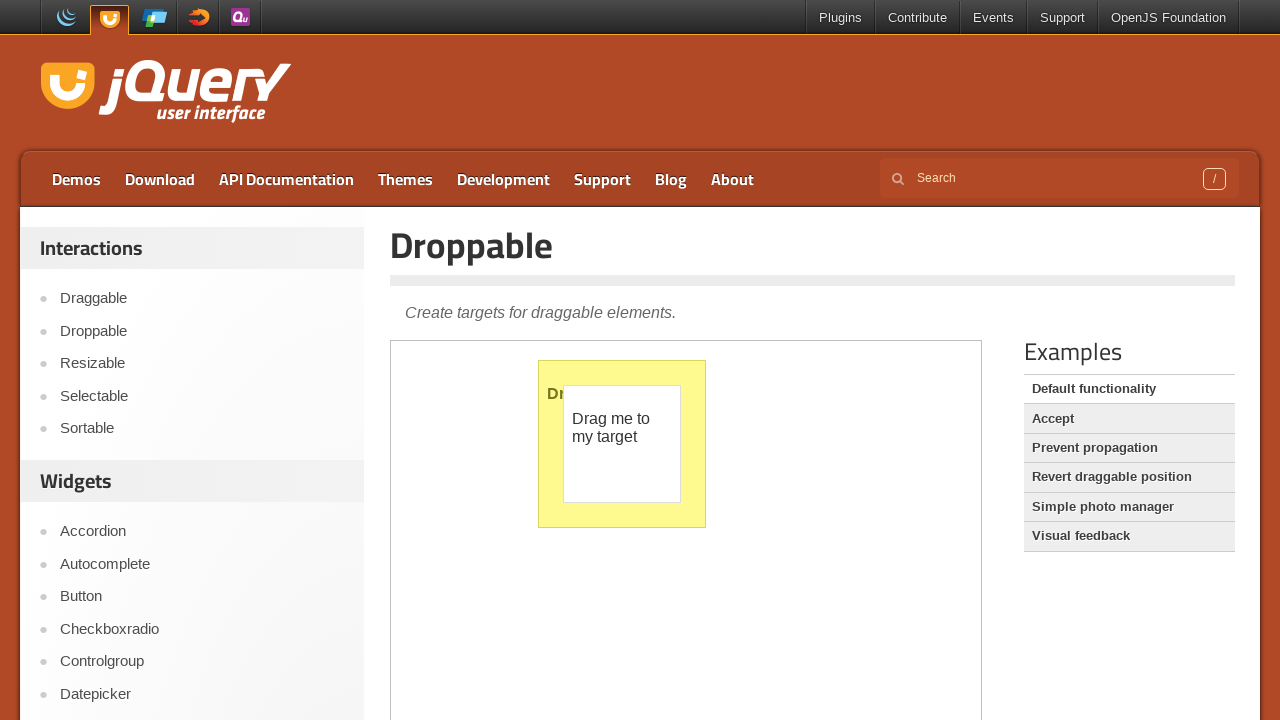

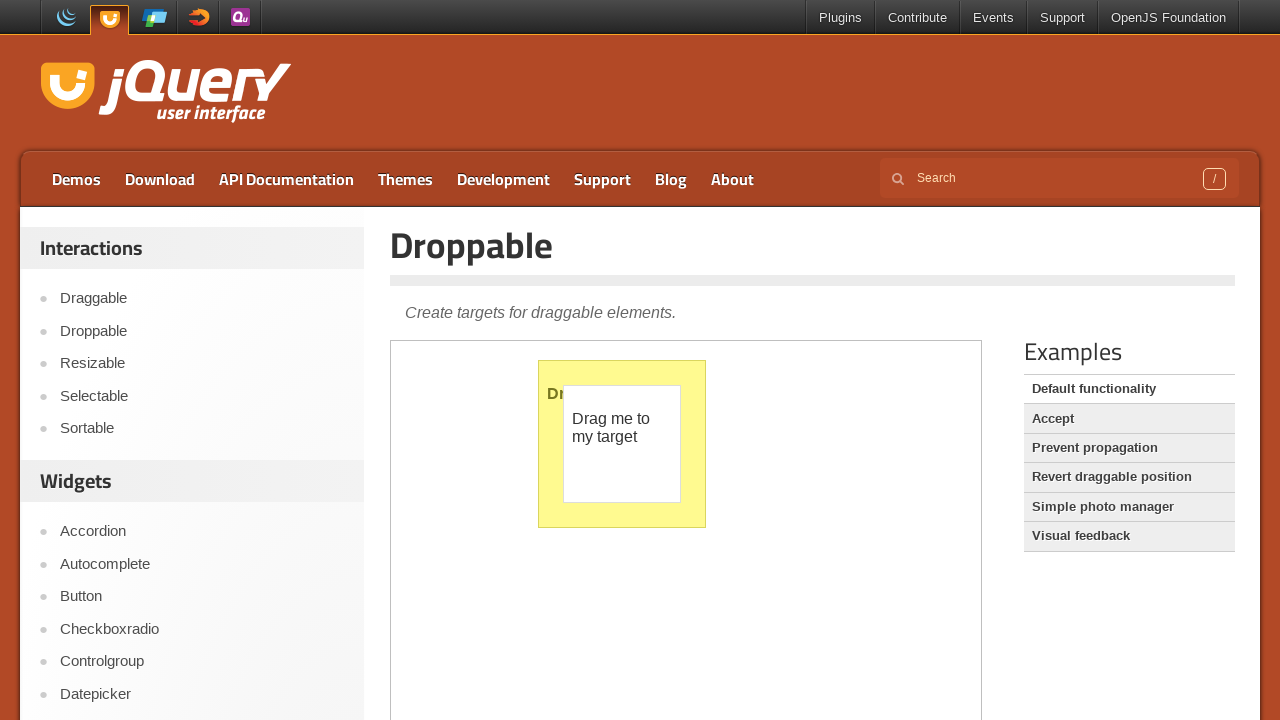